Tests filling a name/username field on a contact form by using XPath to locate an input field relative to a password field within the same fieldset

Starting URL: https://www.mycontactform.com

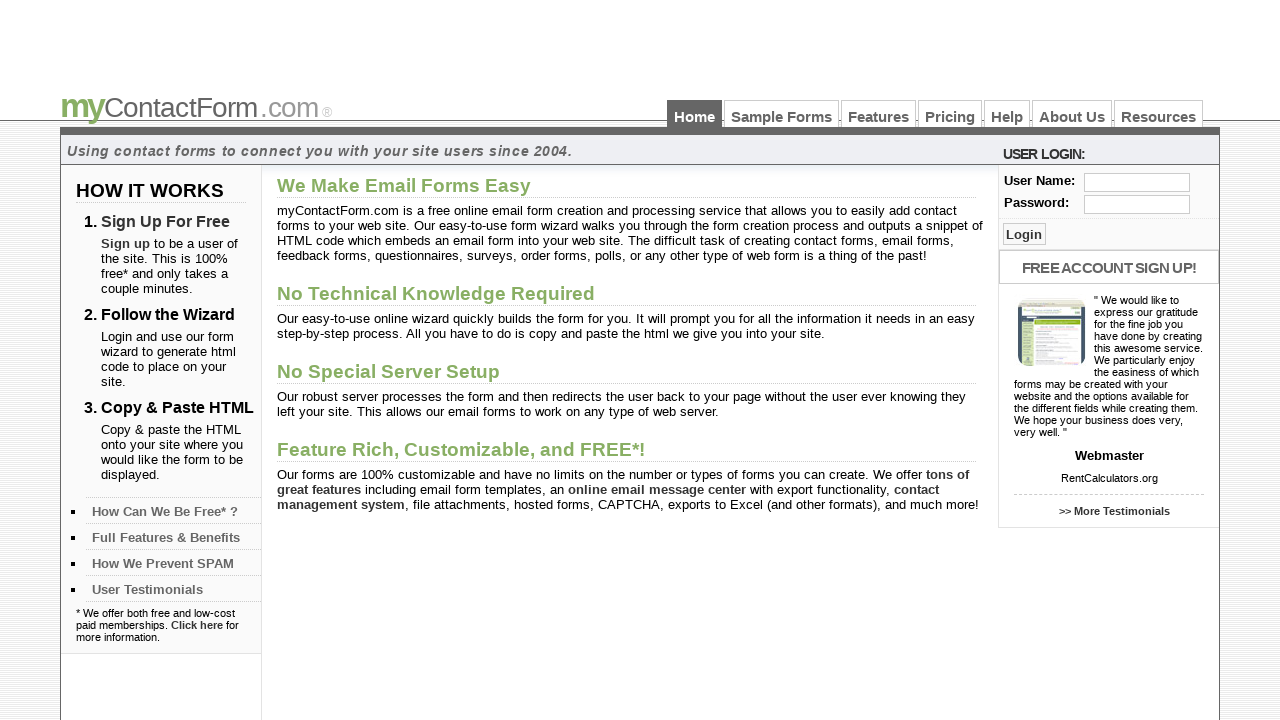

Located username/name input field using XPath relative to password field
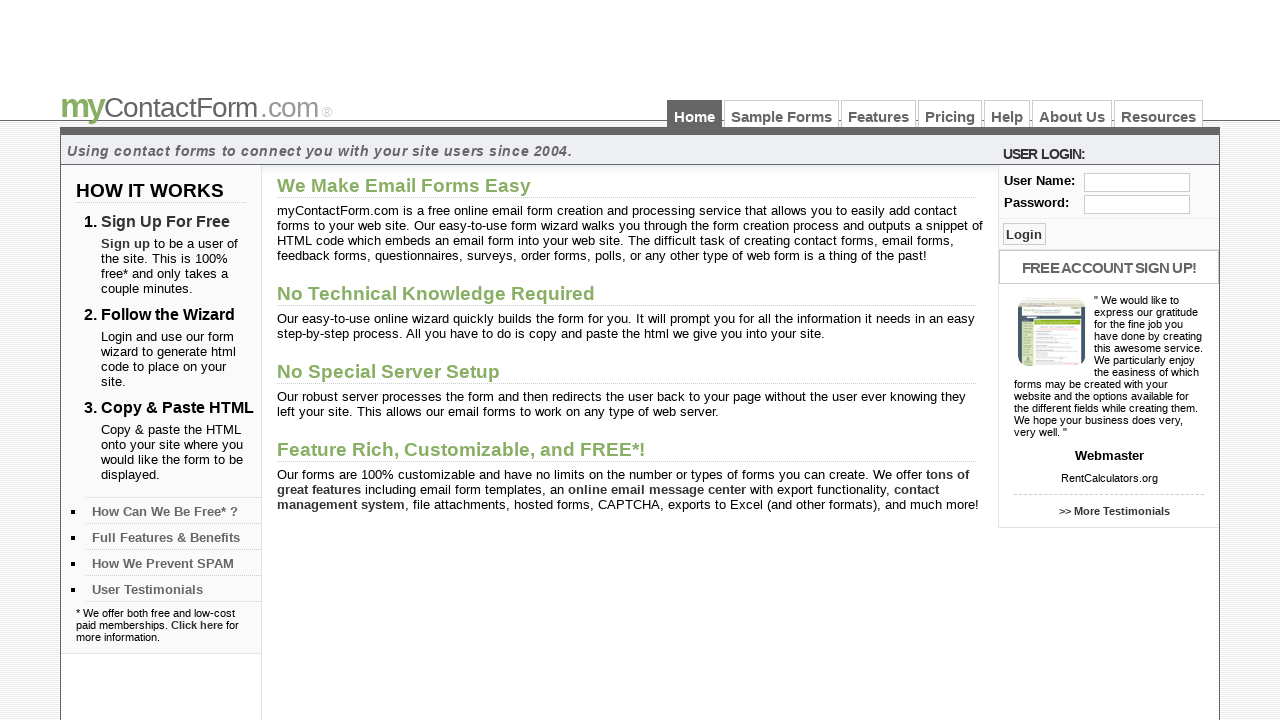

Filled username field with 'Ramu' on xpath=//input[@id="pass"]/ancestor::fieldset/div/input >> nth=0
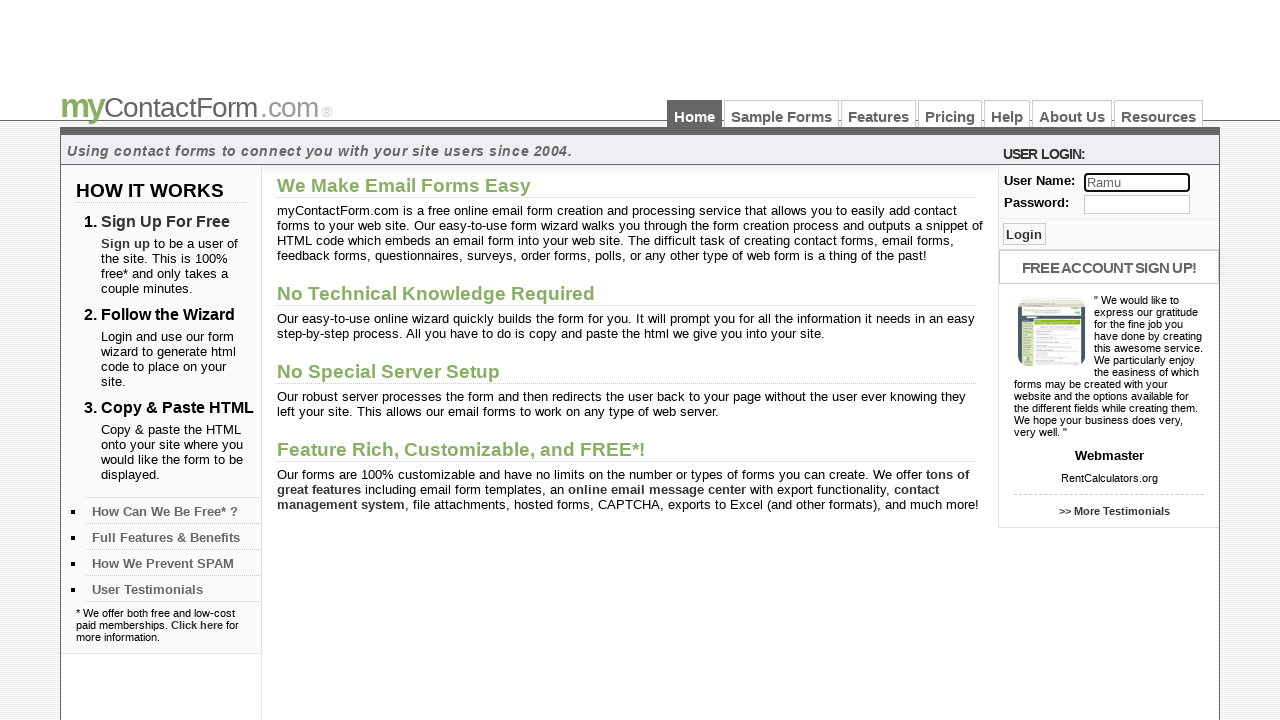

Waited 2000ms for form interaction to complete
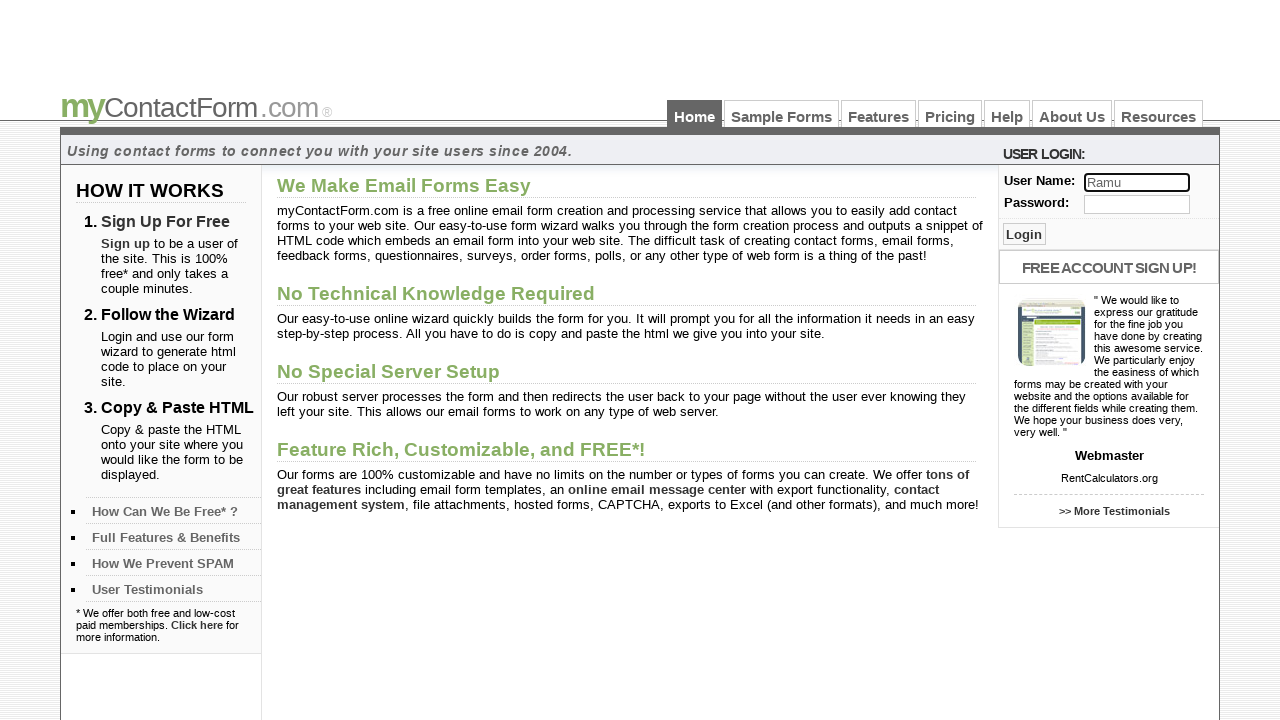

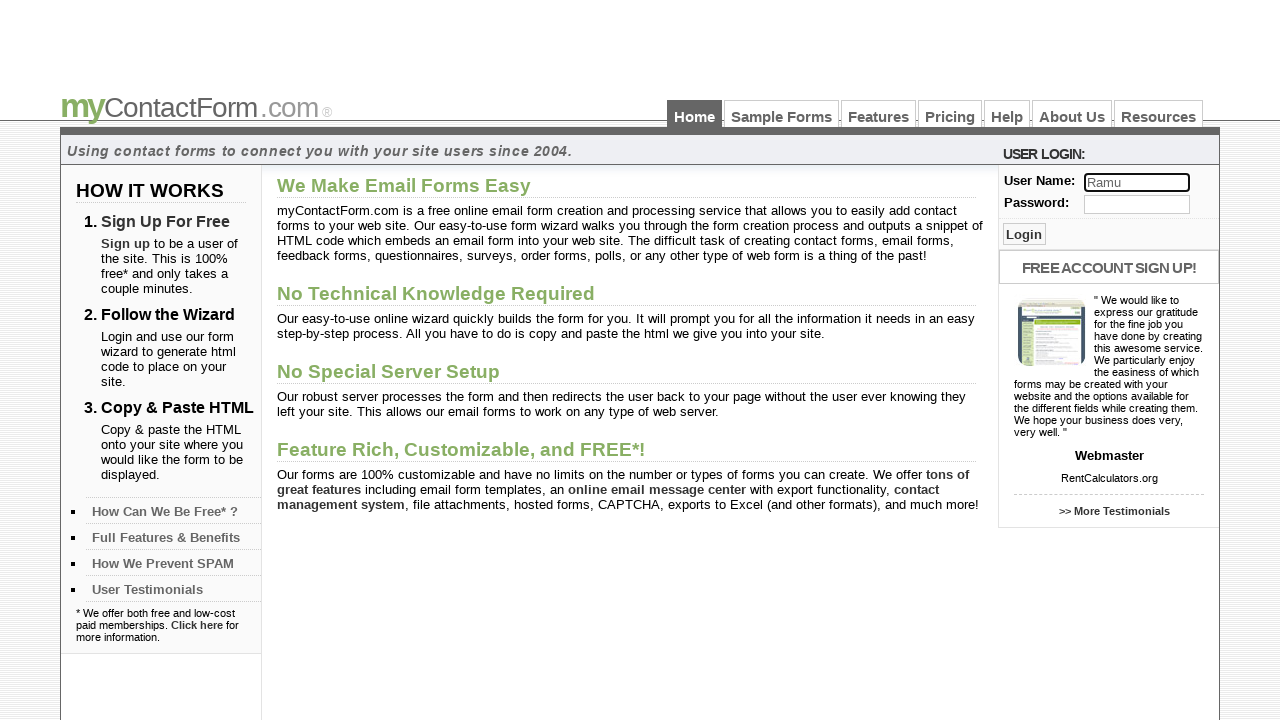